Tests adding a todo item to a todo application by entering text in the input field and pressing Enter, then verifying the todo was added.

Starting URL: https://lambdatest.github.io/sample-todo-app/

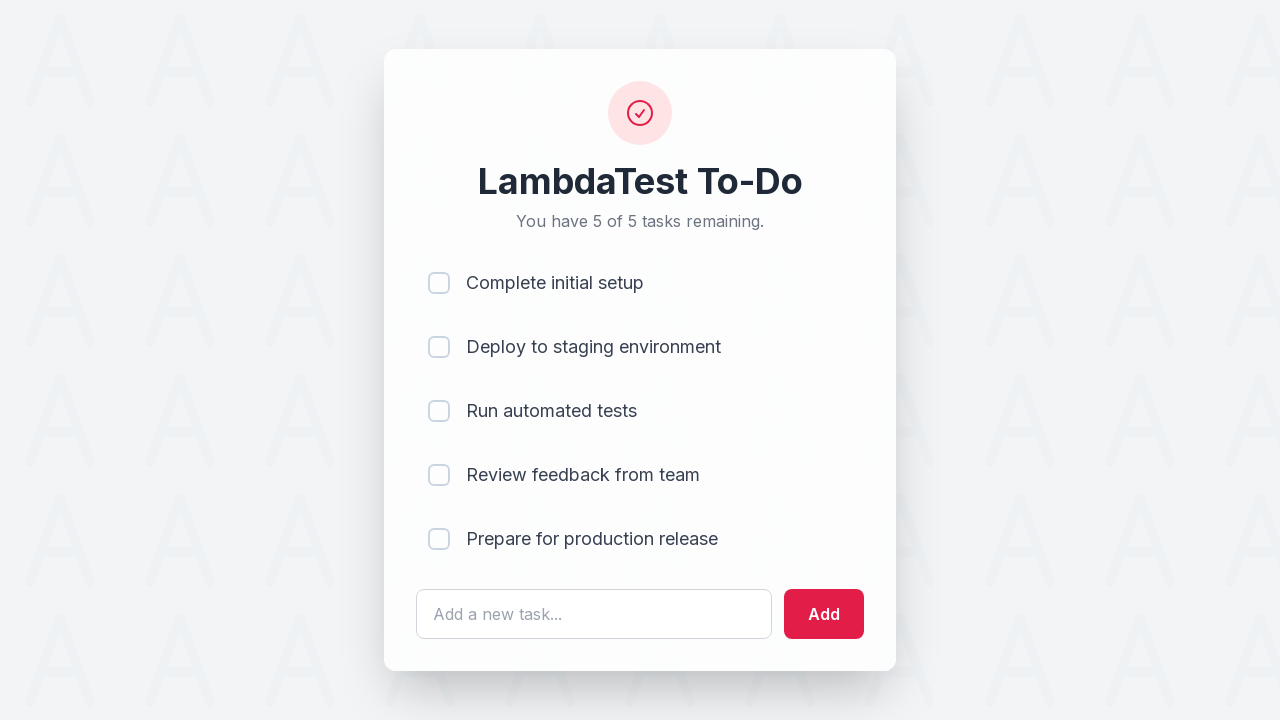

Filled todo input field with 'Learn Playwright' on #sampletodotext
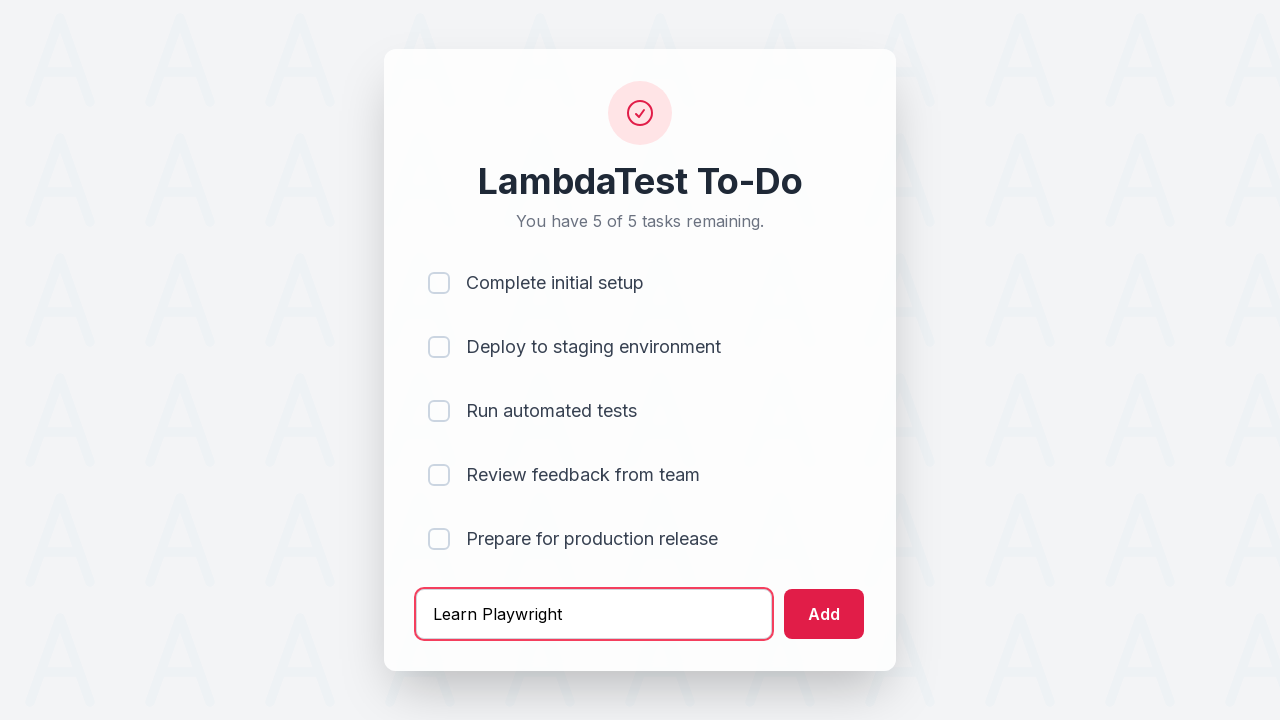

Pressed Enter to add the todo item on #sampletodotext
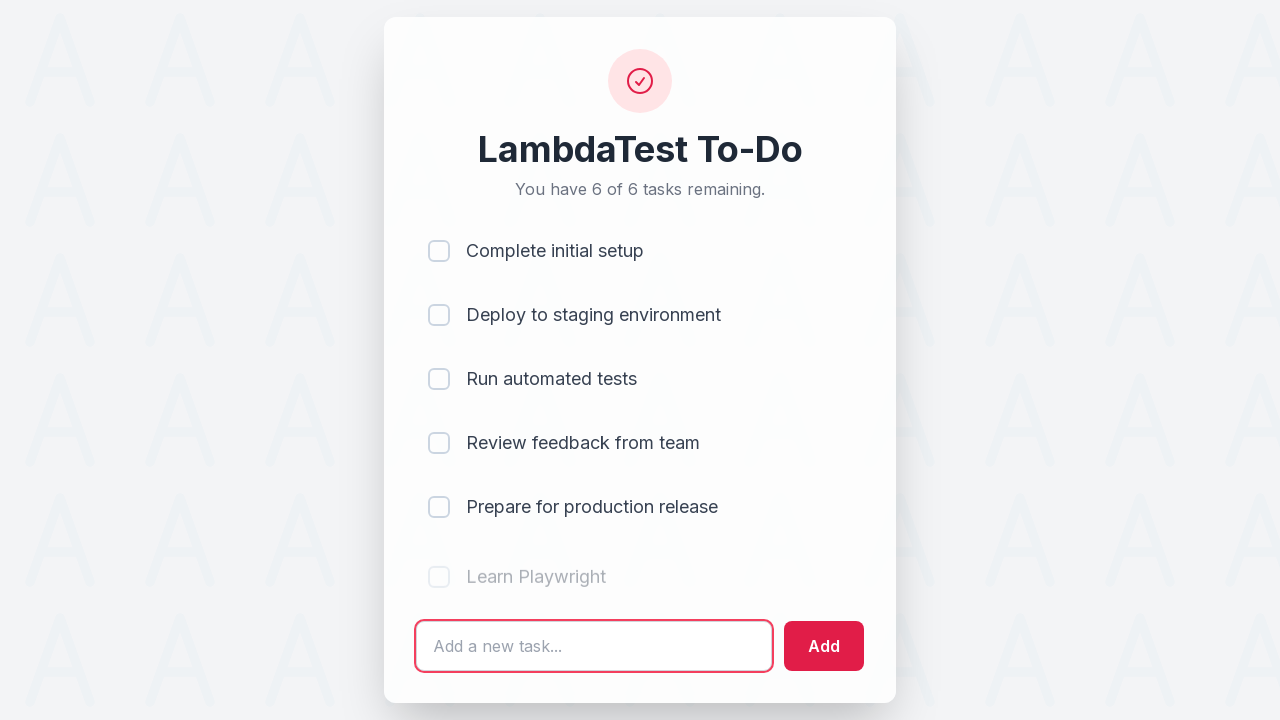

Verified new todo item appeared in the list
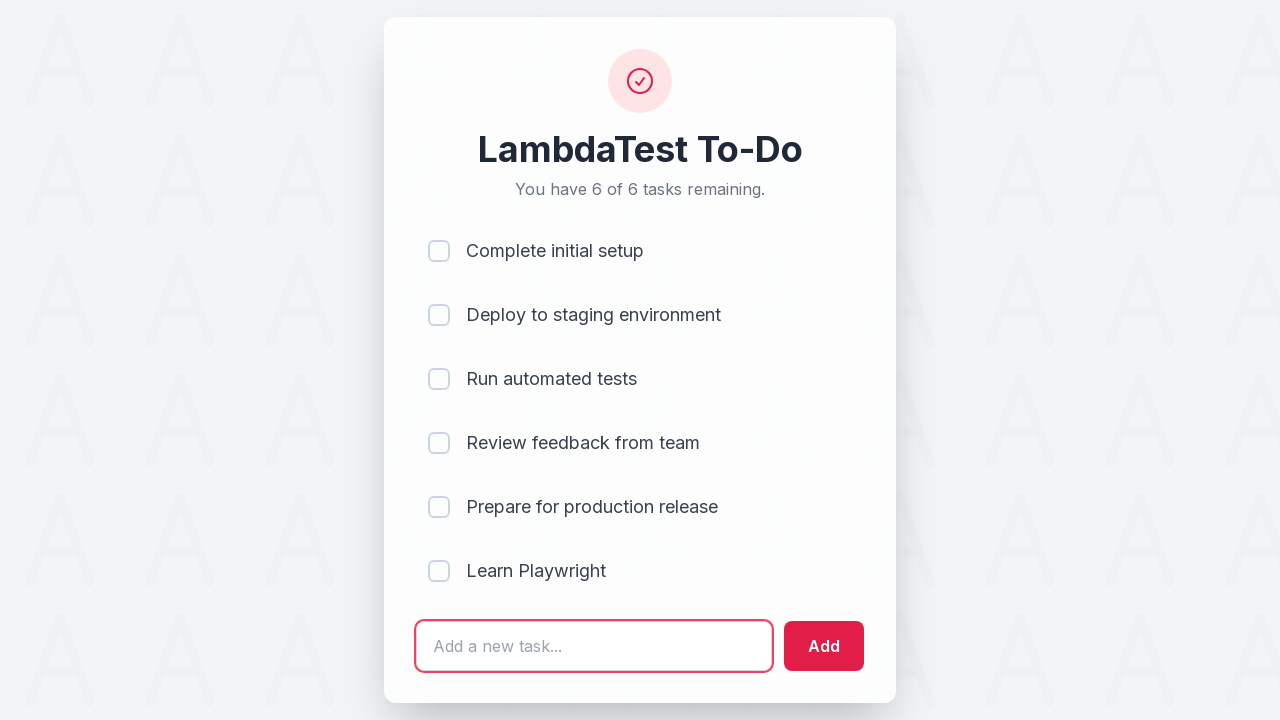

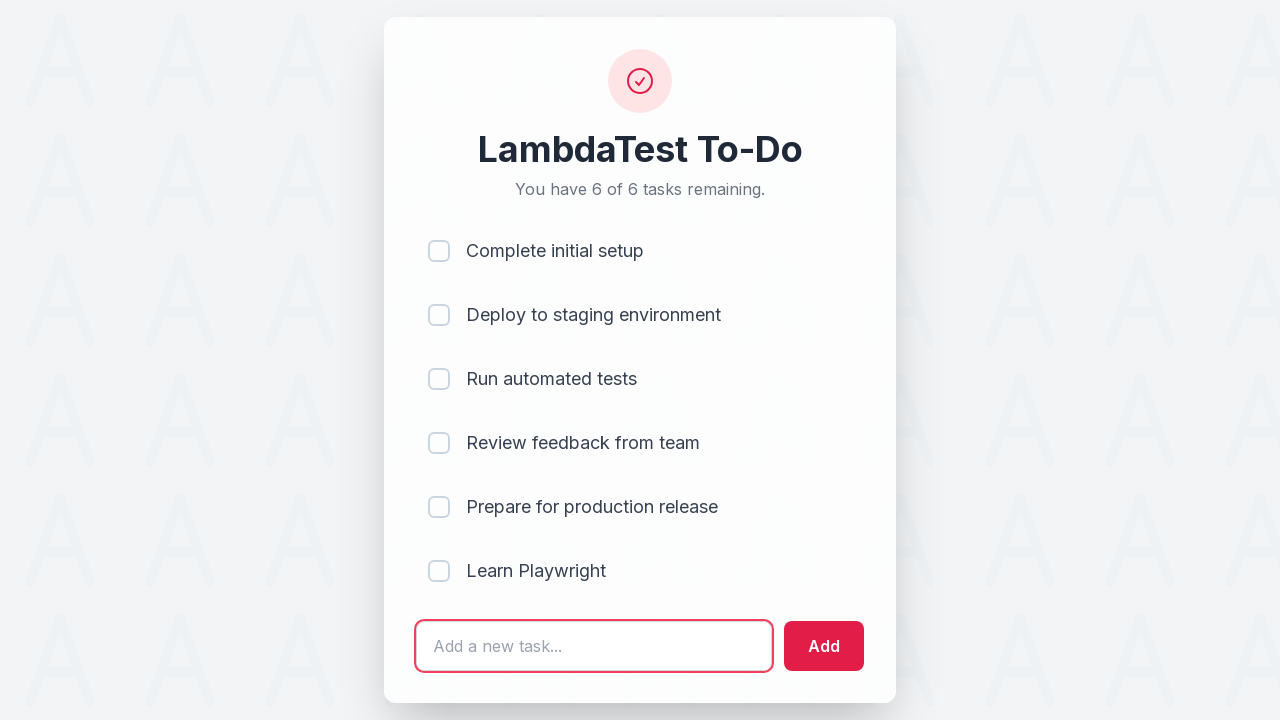